Tests JavaScript alert handling by triggering a JS prompt, entering text, accepting the alert, and verifying the result

Starting URL: https://the-internet.herokuapp.com

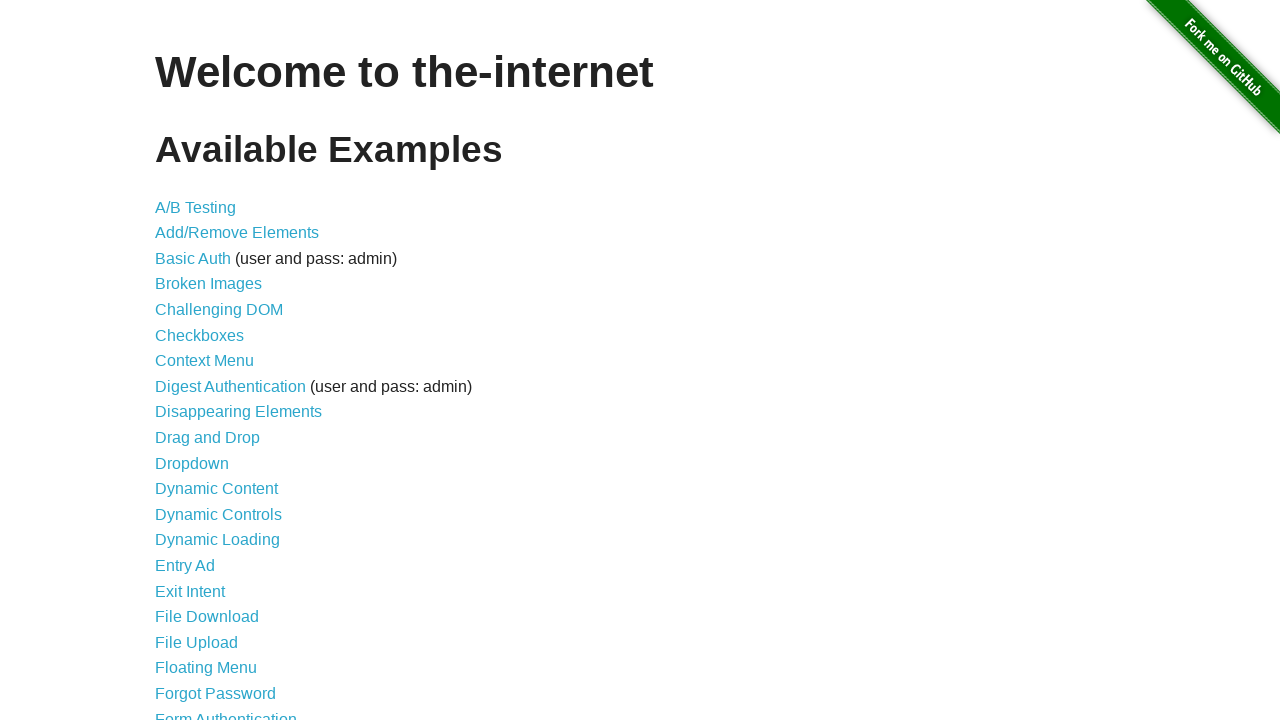

Clicked on JavaScript Alerts link at (214, 361) on xpath=//a[text()='JavaScript Alerts']
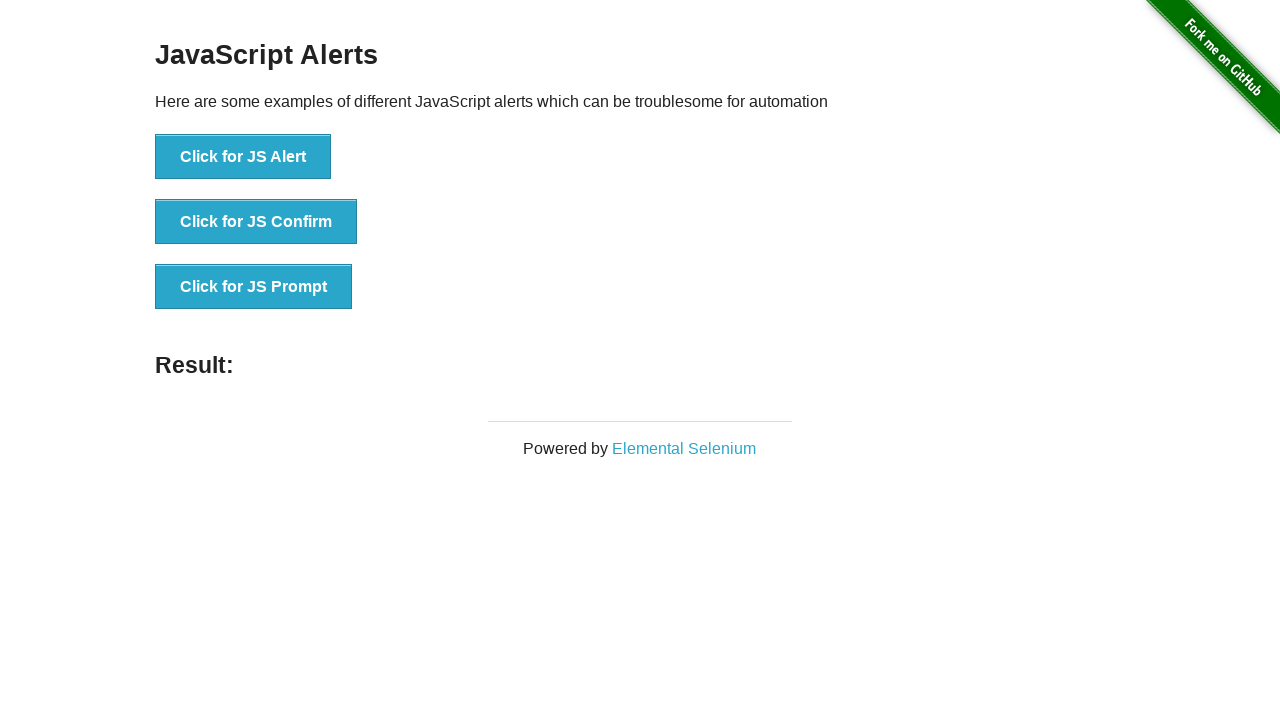

Waited for JS Prompt button to appear
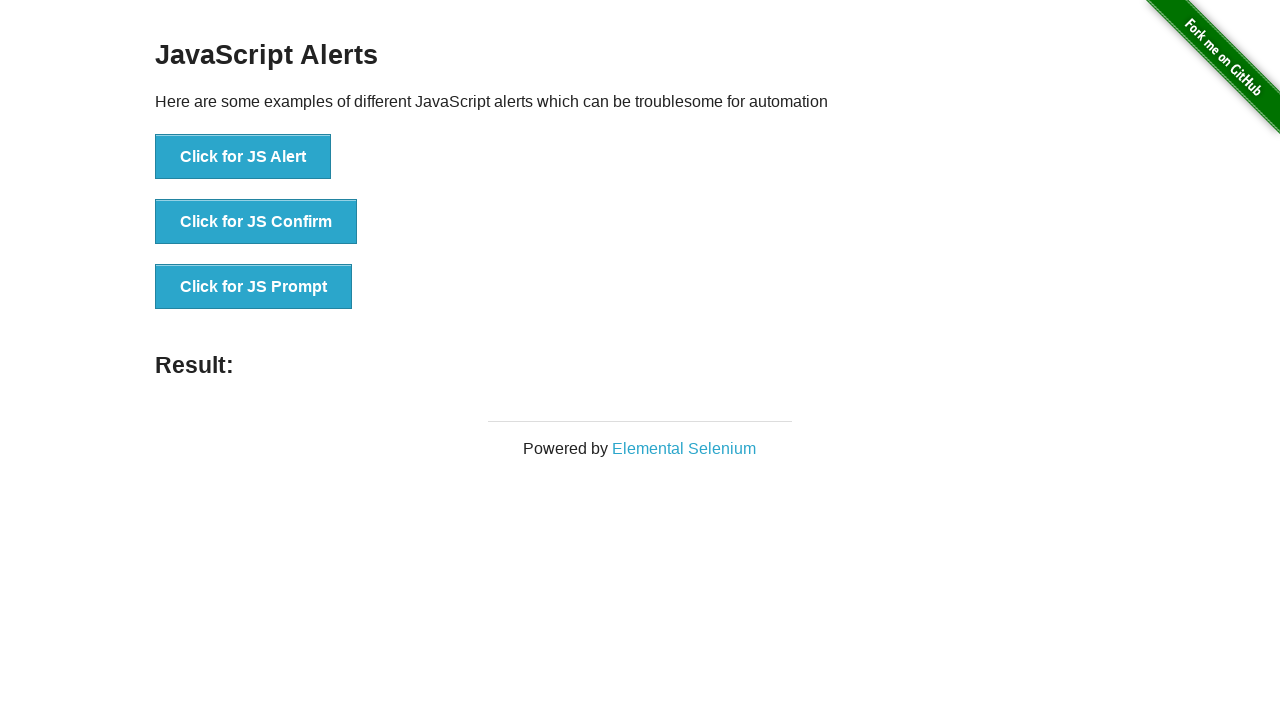

Set up dialog handler to accept prompts with 'Test' text
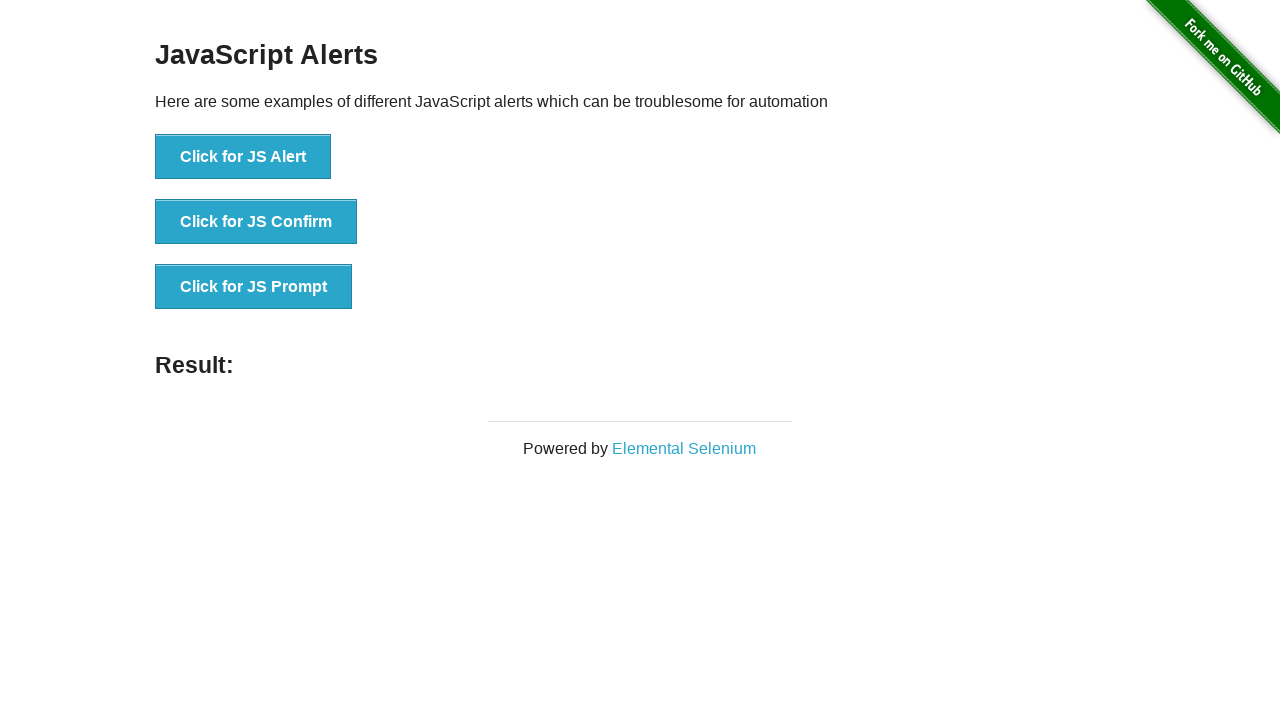

Clicked the JS Prompt button to trigger the alert at (254, 287) on xpath=//button[text()='Click for JS Prompt']
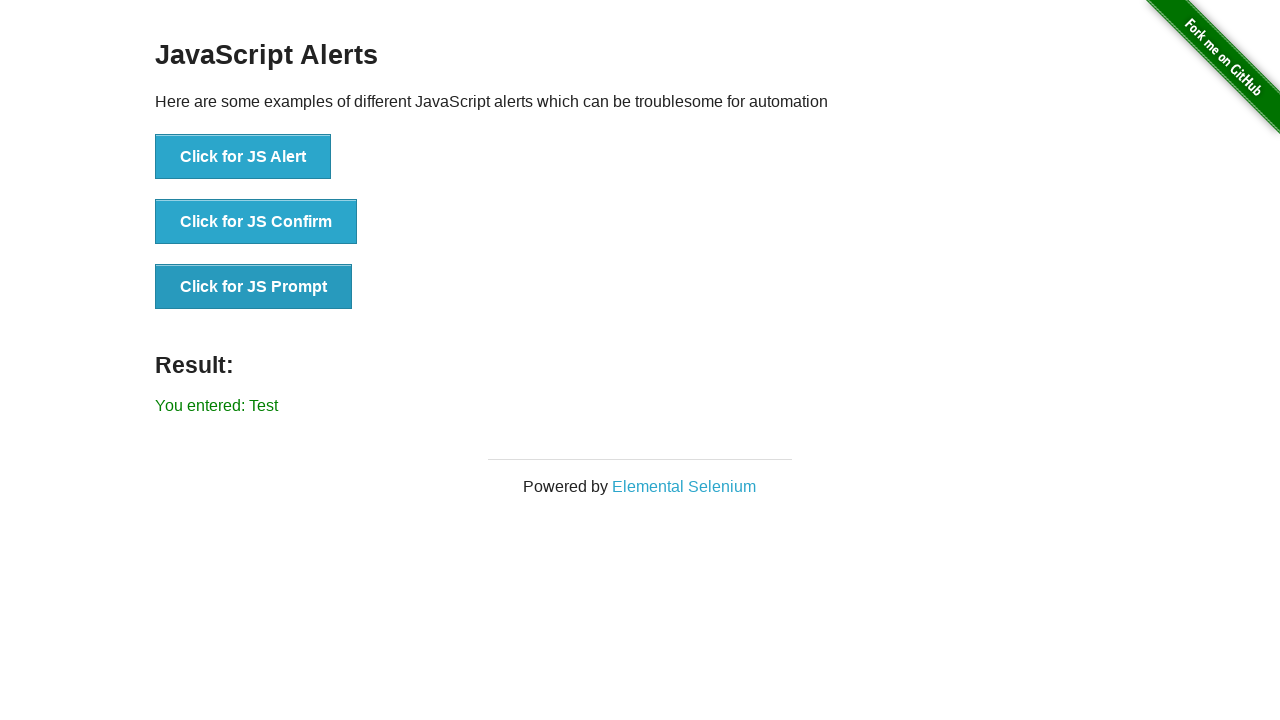

Waited for result element to appear
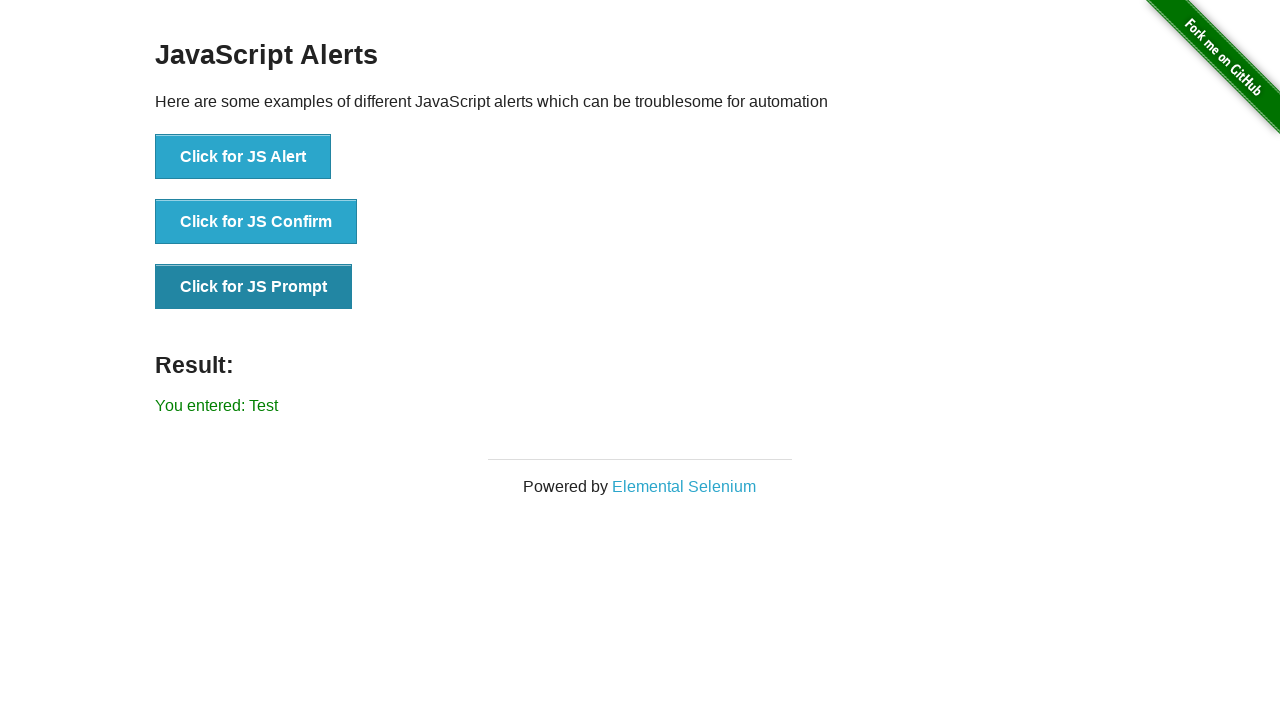

Retrieved result text: You entered: Test
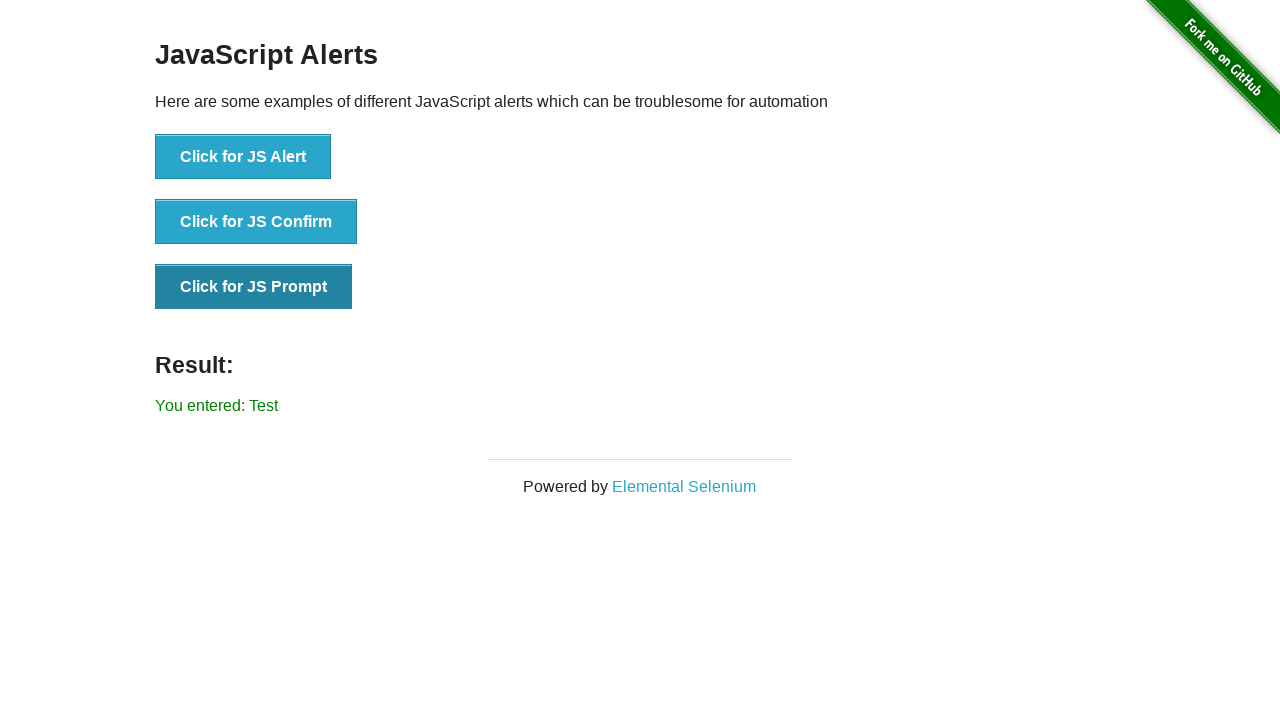

Printed result: You entered: Test
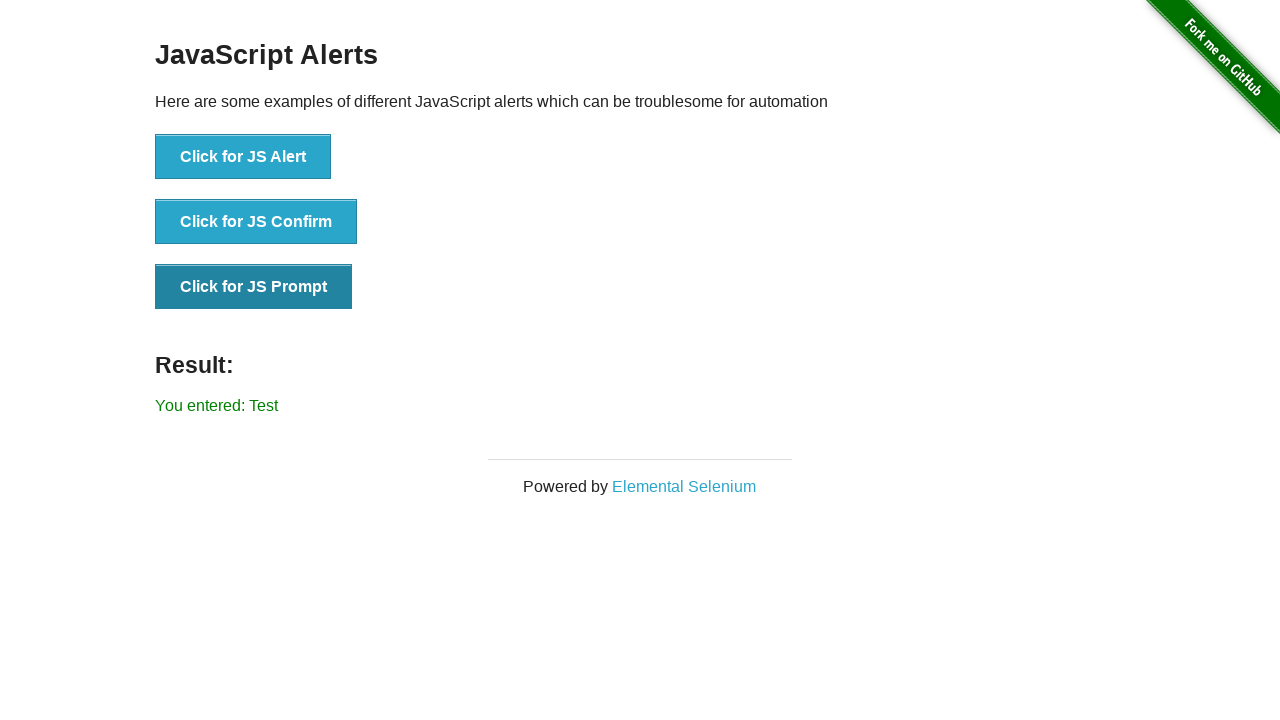

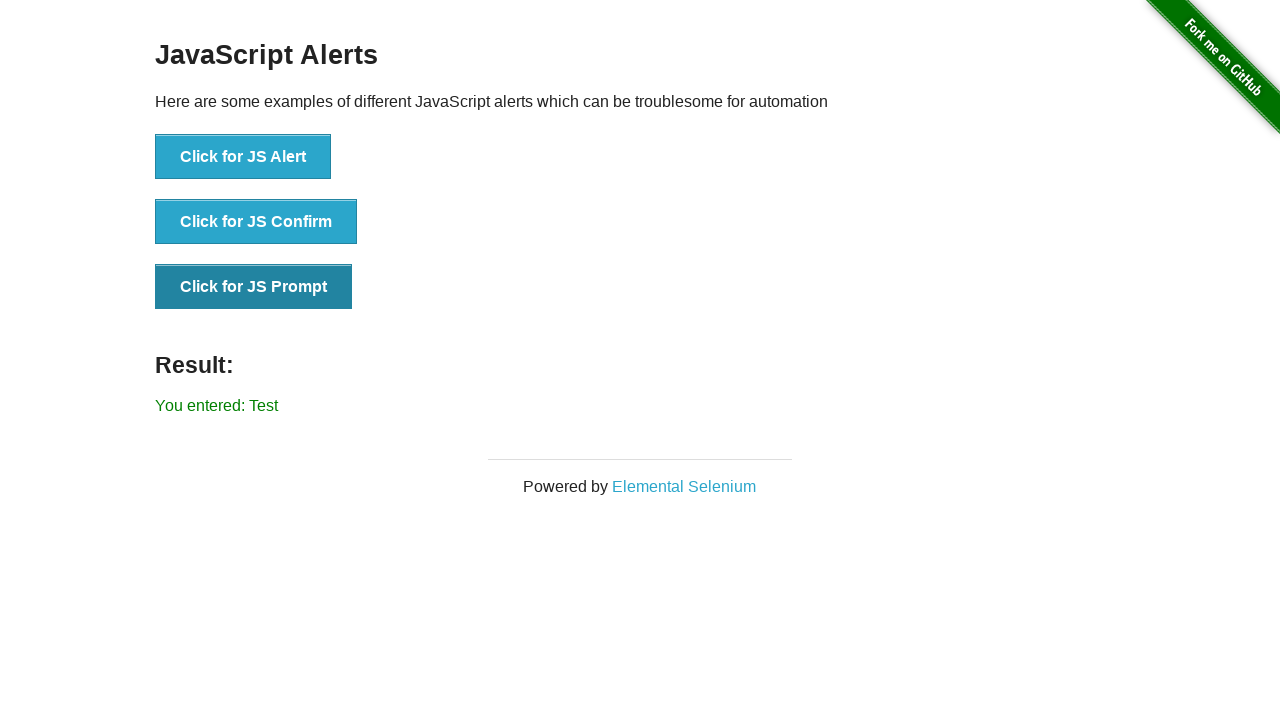